Clicks on the 'Mouse over' link and verifies the page URL and title

Starting URL: https://bonigarcia.dev/selenium-webdriver-java/

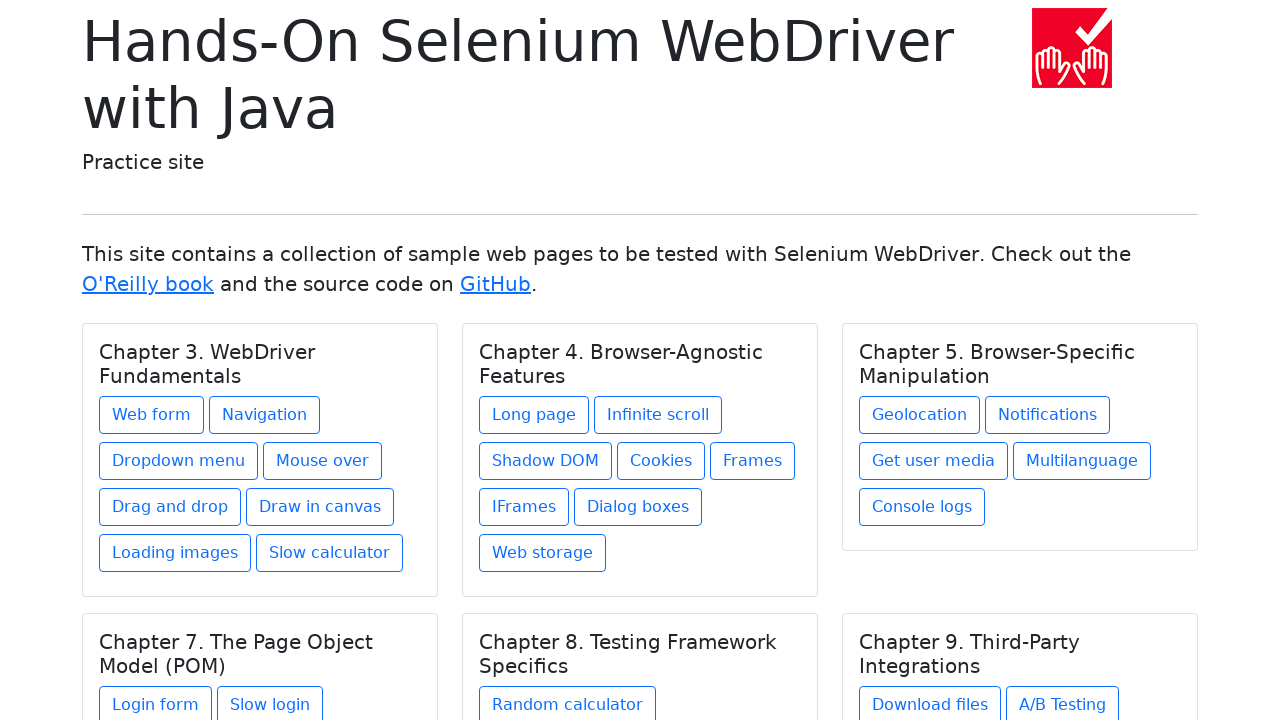

Clicked on the 'Mouse over' link under Chapter 3 at (322, 461) on xpath=//h5[text()='Chapter 3. WebDriver Fundamentals']/../a[contains(@href,'mous
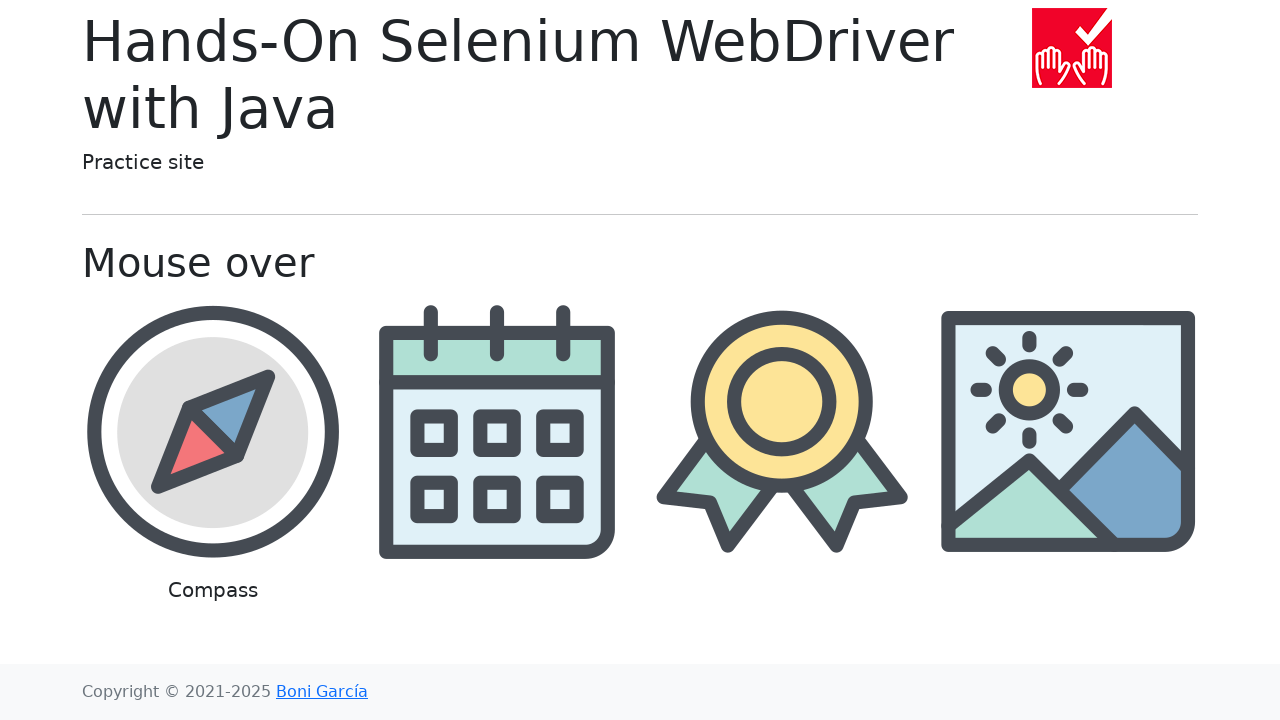

Verified 'Mouse over' page title is displayed
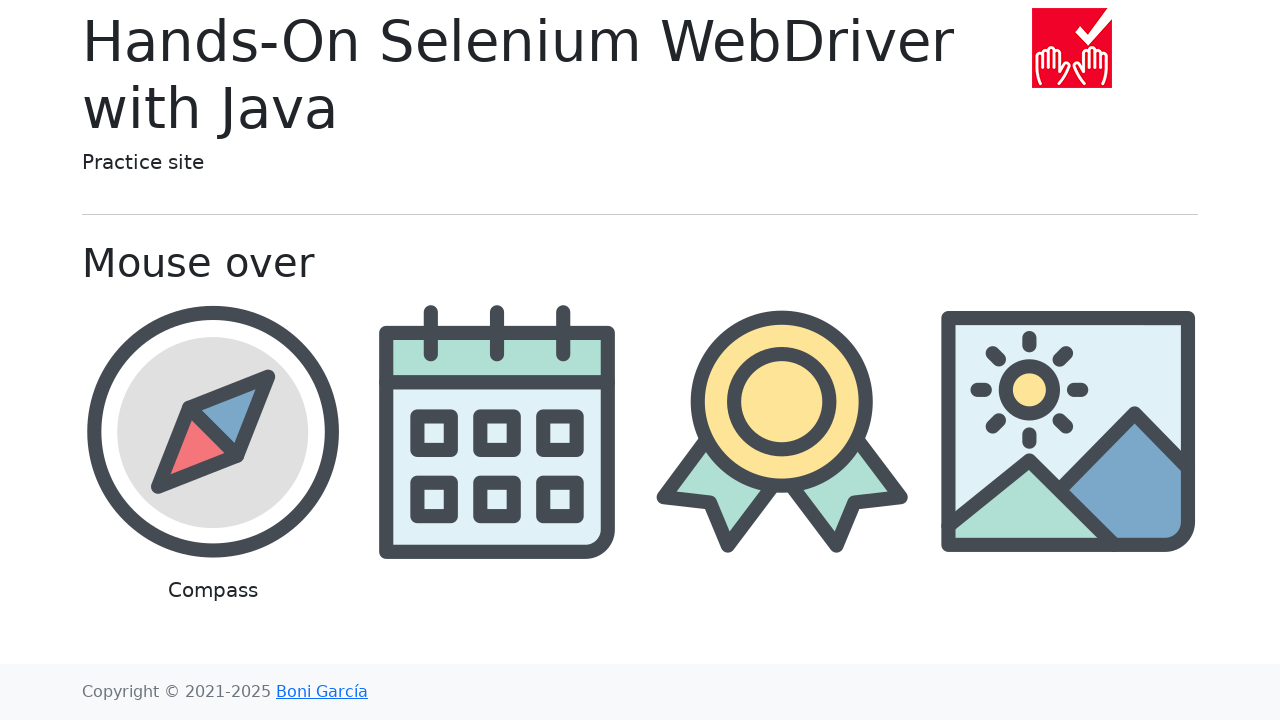

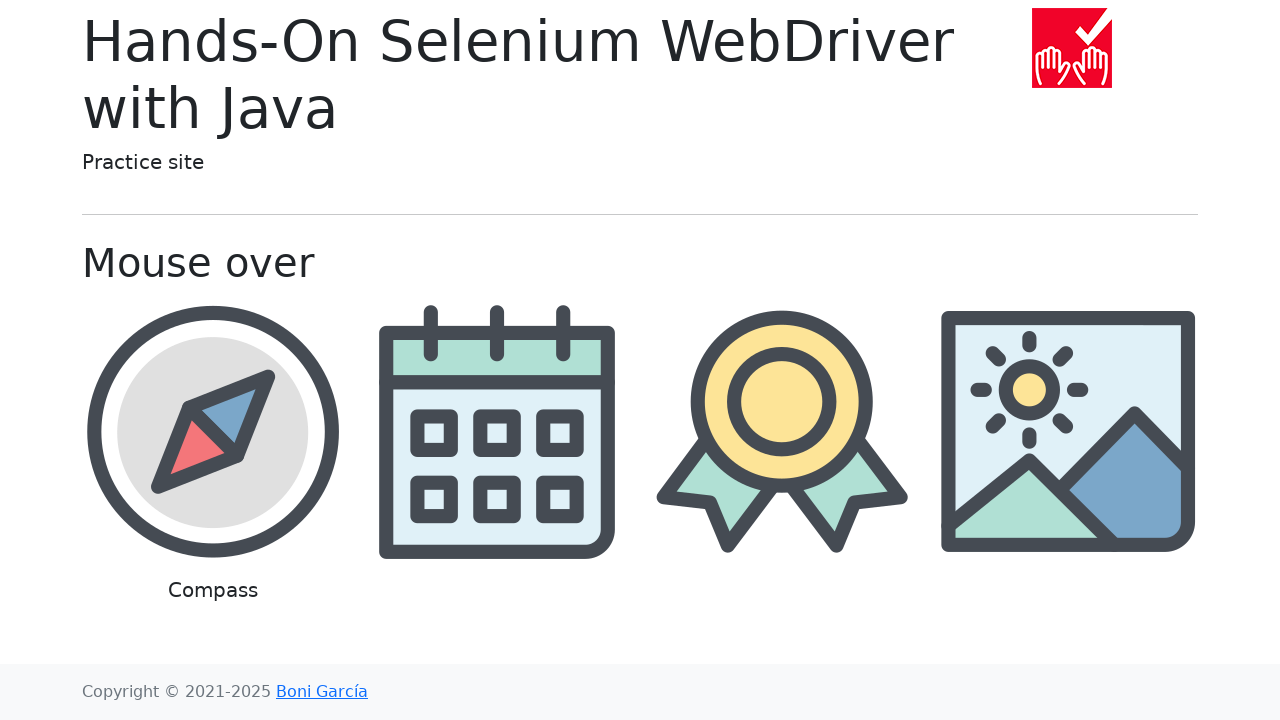